Tests hover functionality by hovering over a user avatar to reveal hidden information and clicking the profile link.

Starting URL: https://the-internet.herokuapp.com/hovers

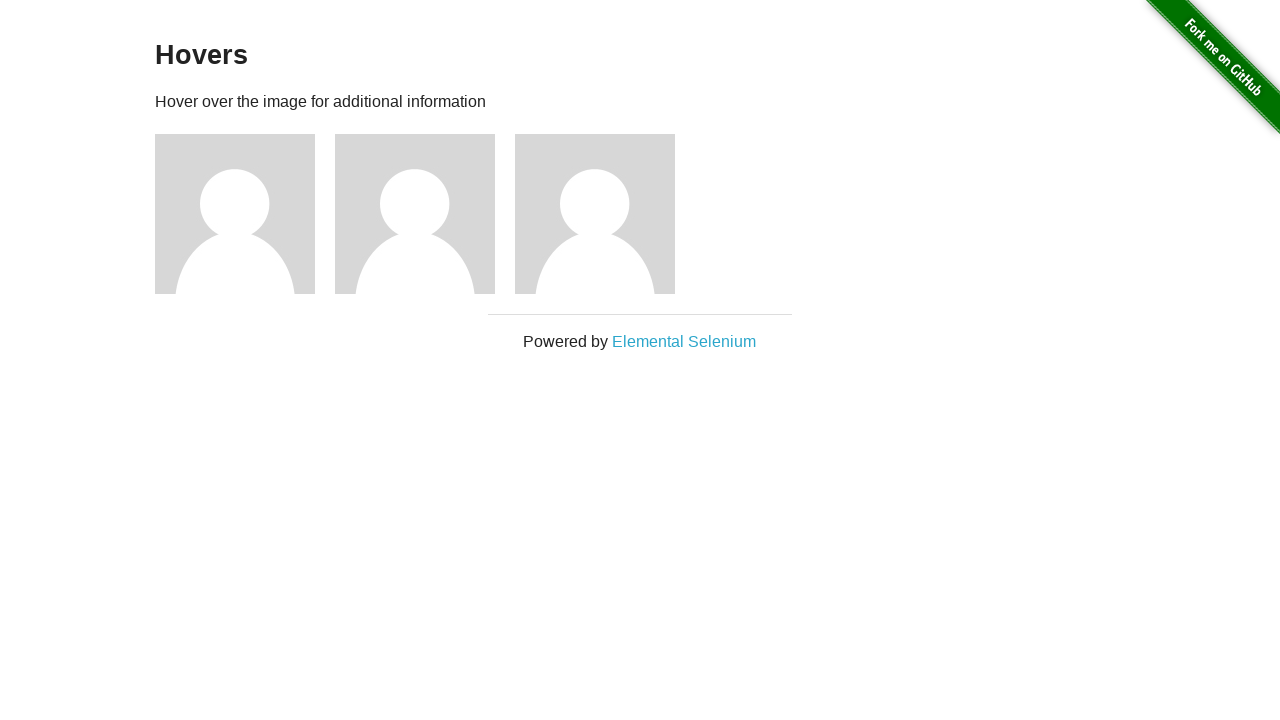

Hovered over the first user avatar to reveal hidden information at (245, 214) on .figure >> nth=0
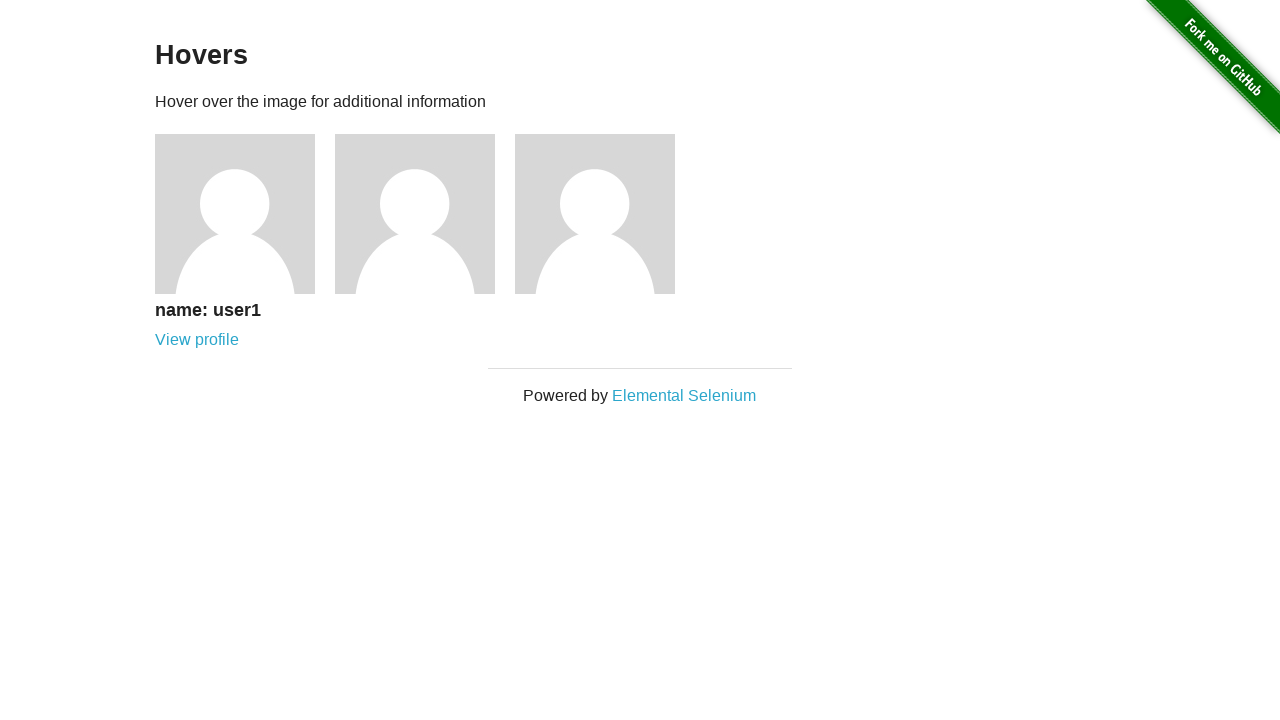

User profile information became visible after hover
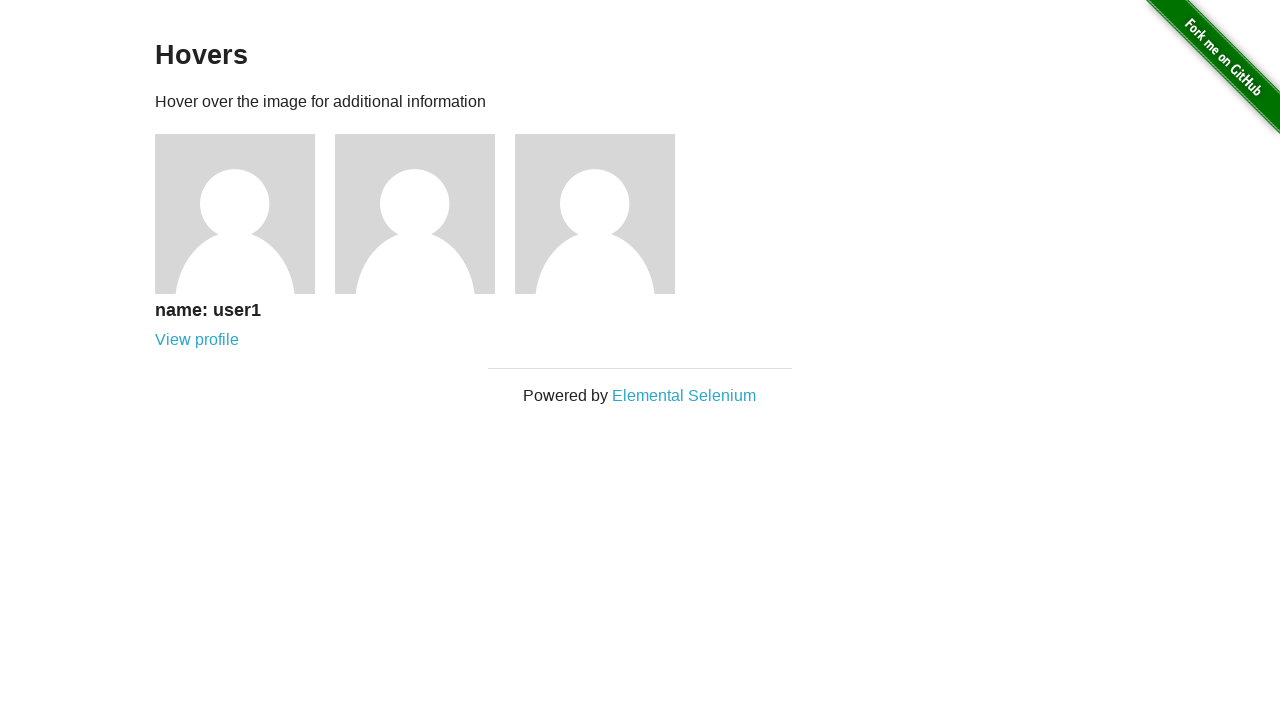

Clicked the profile link to navigate to user 1's profile at (197, 340) on a[href='/users/1']
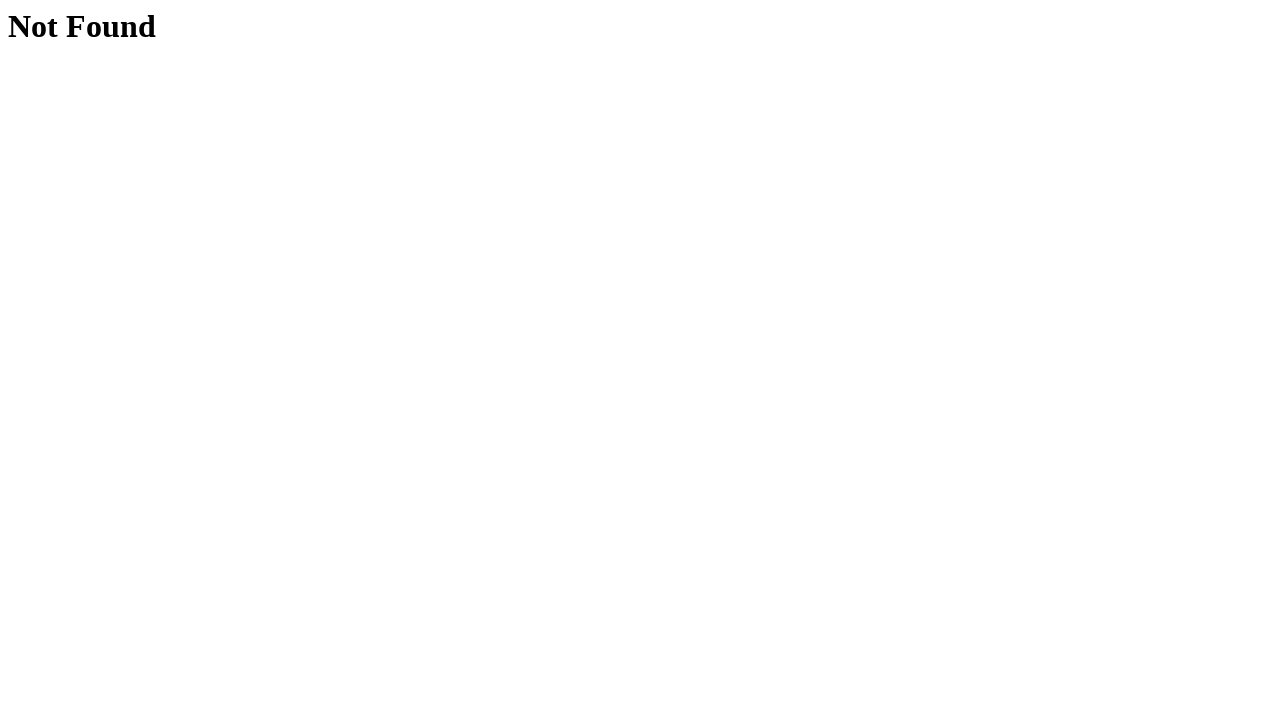

Successfully navigated to user 1's profile page
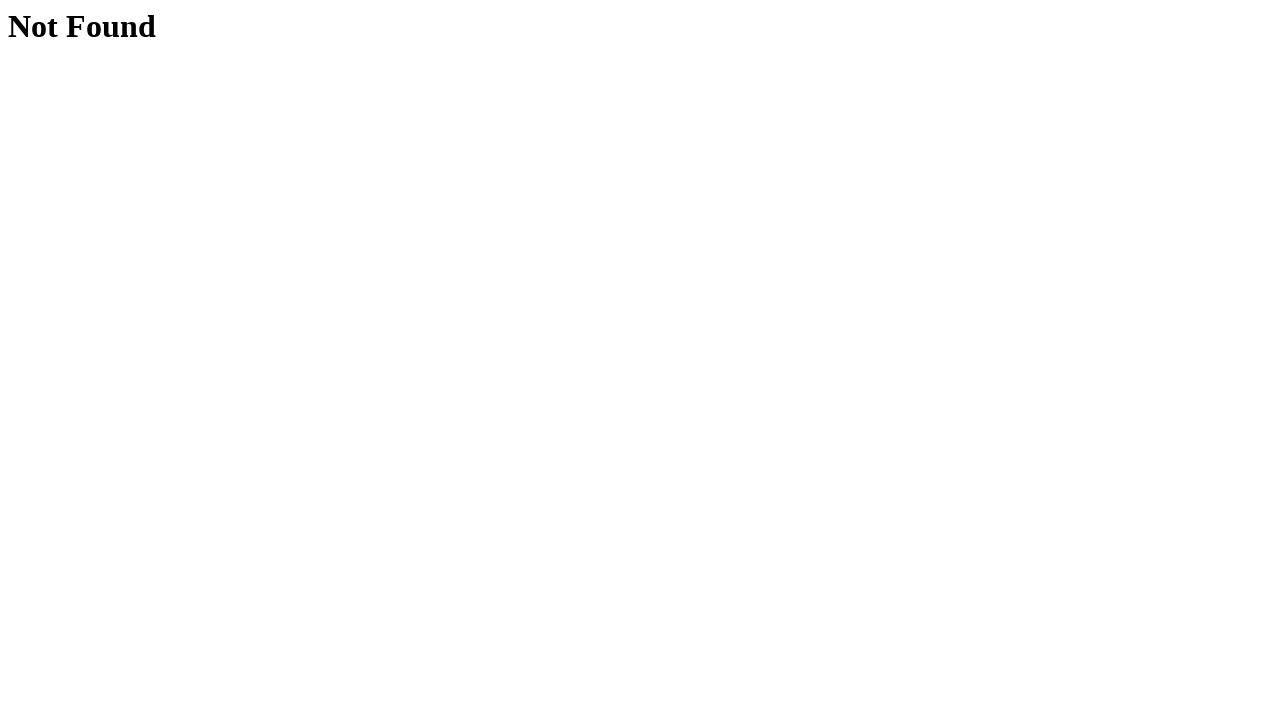

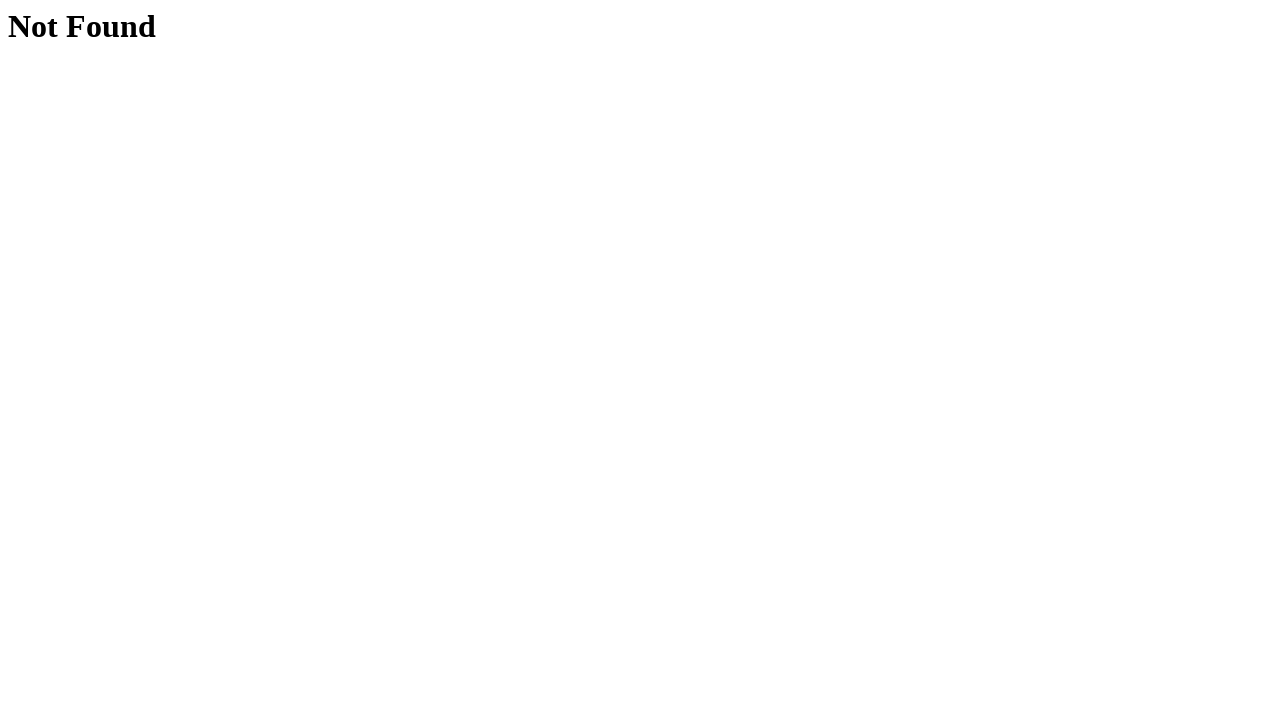